Tests navigation to Top List menu and verifies the submenu items are displayed correctly

Starting URL: https://www.99-bottles-of-beer.net/

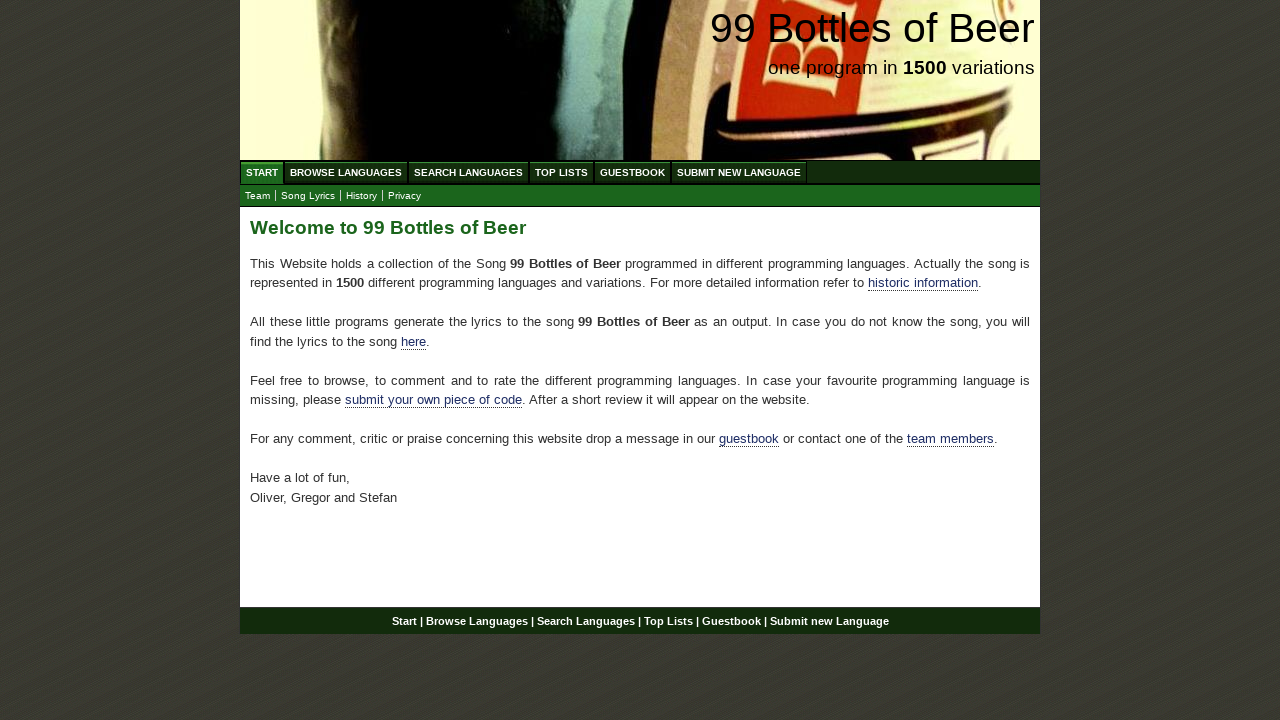

Clicked on Top List menu item at (562, 172) on xpath=//ul[@id= 'menu']//li/a[@href='/toplist.html']
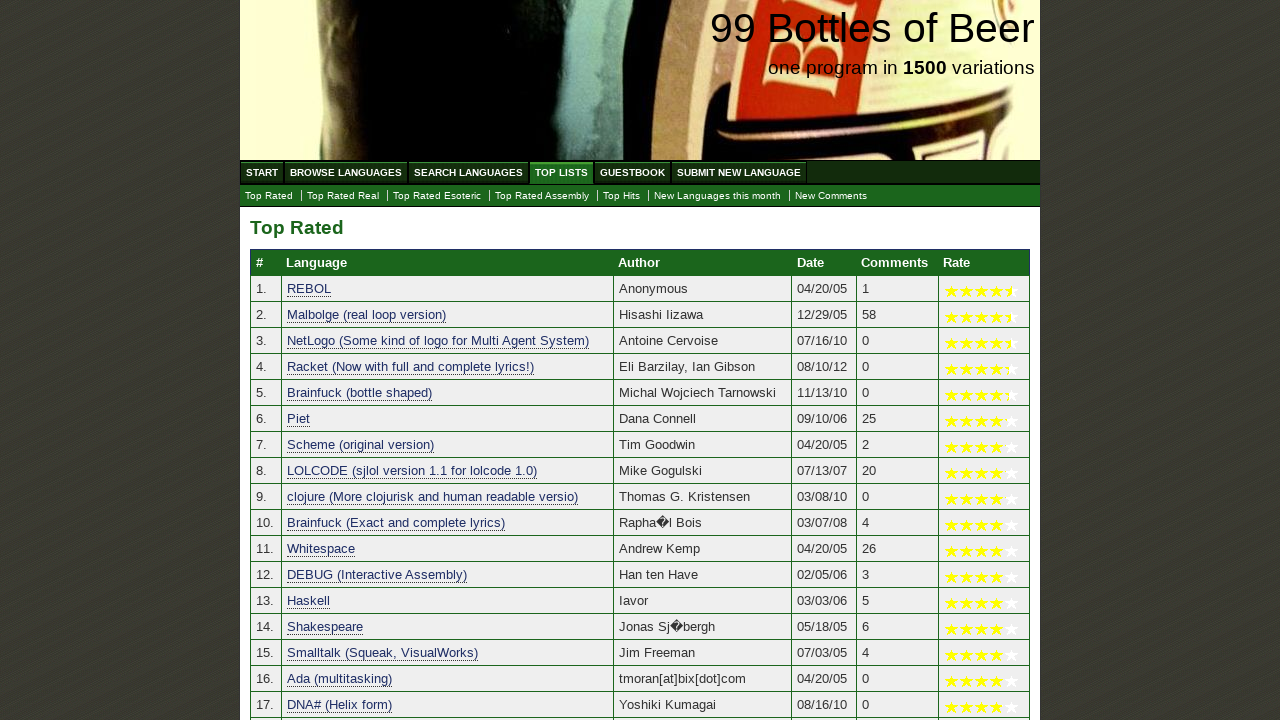

Top List submenu items loaded and are visible
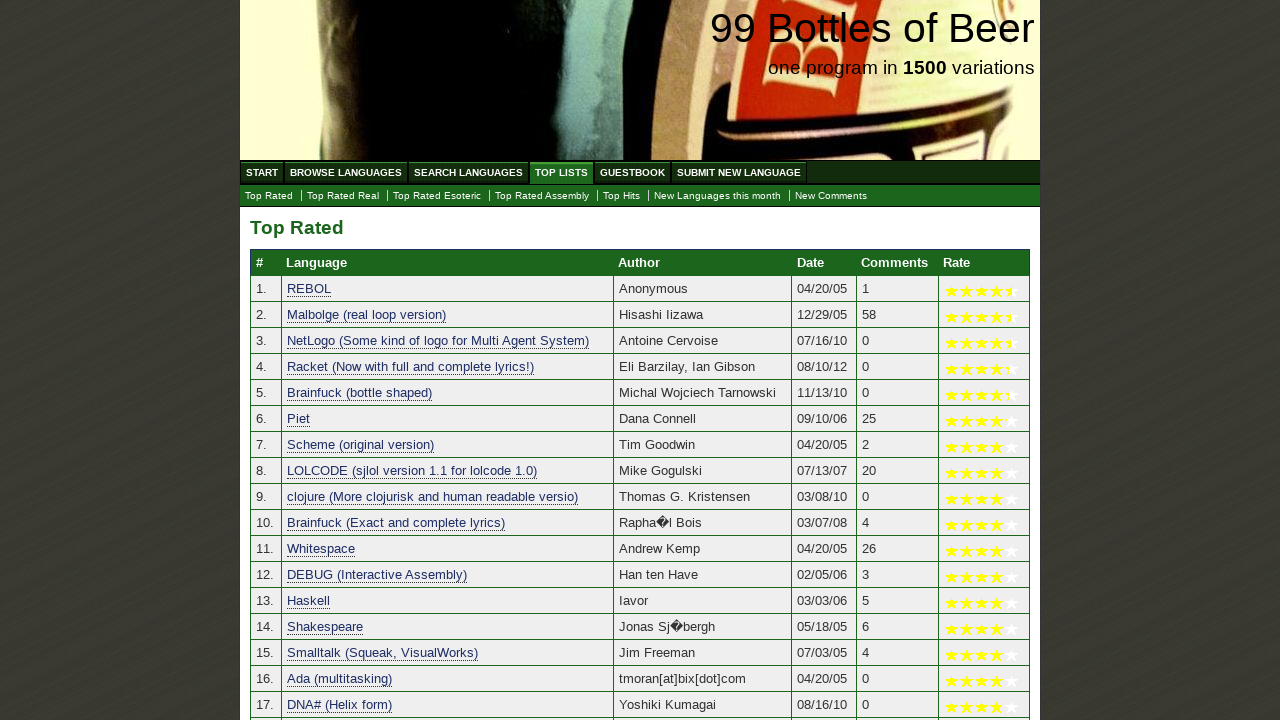

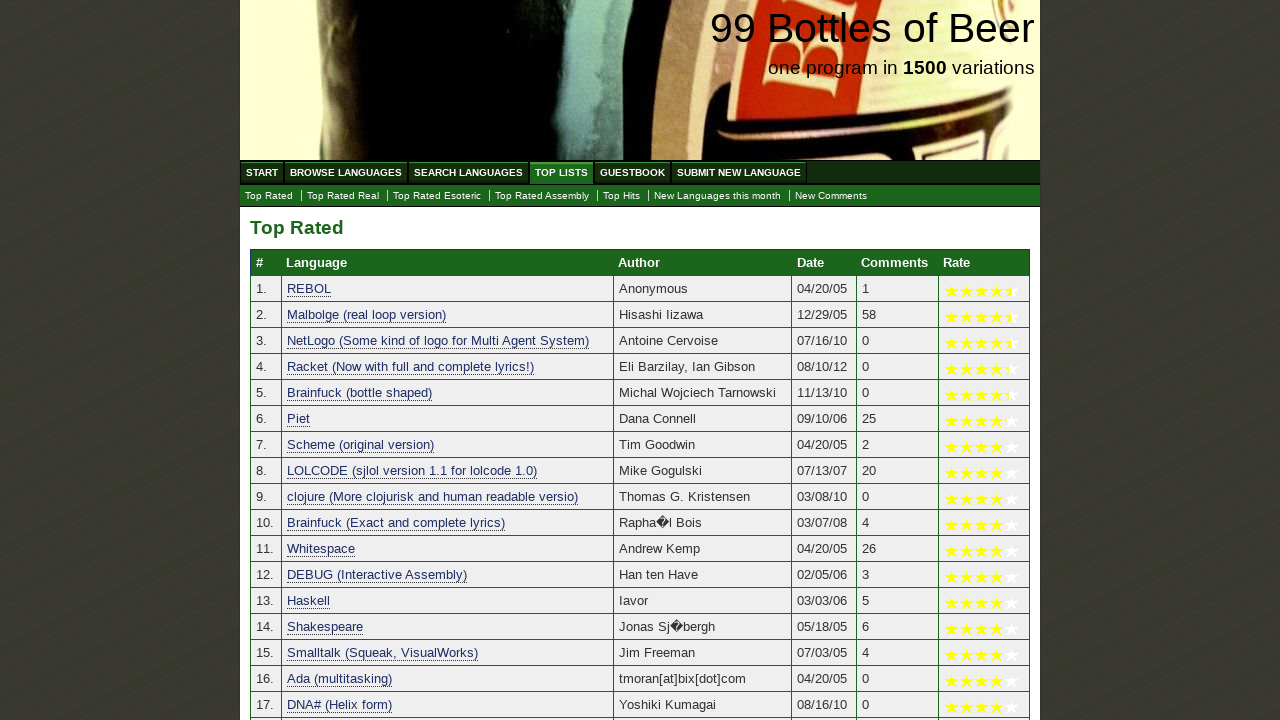